Navigates to TeamSeas.org and verifies the live counter element displaying the amount of trash removed is present and visible

Starting URL: https://teamseas.org/

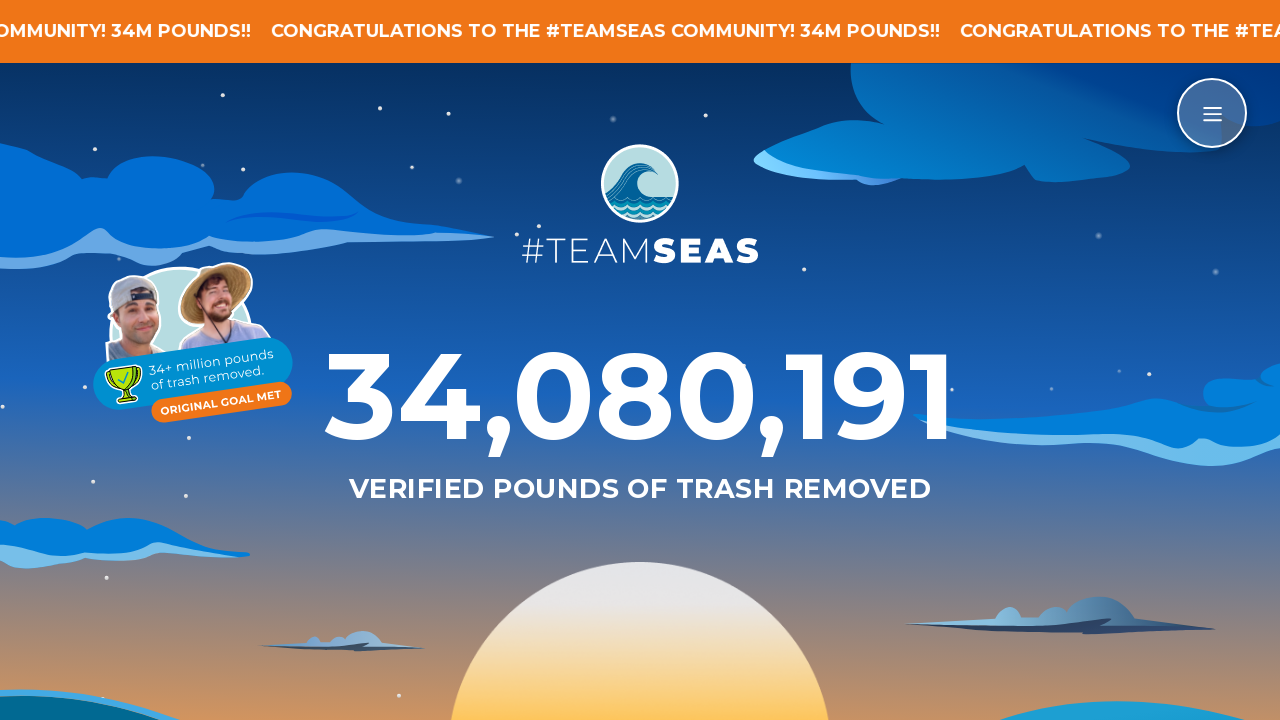

Waited for live counter element (#liveCounter) to be present in DOM
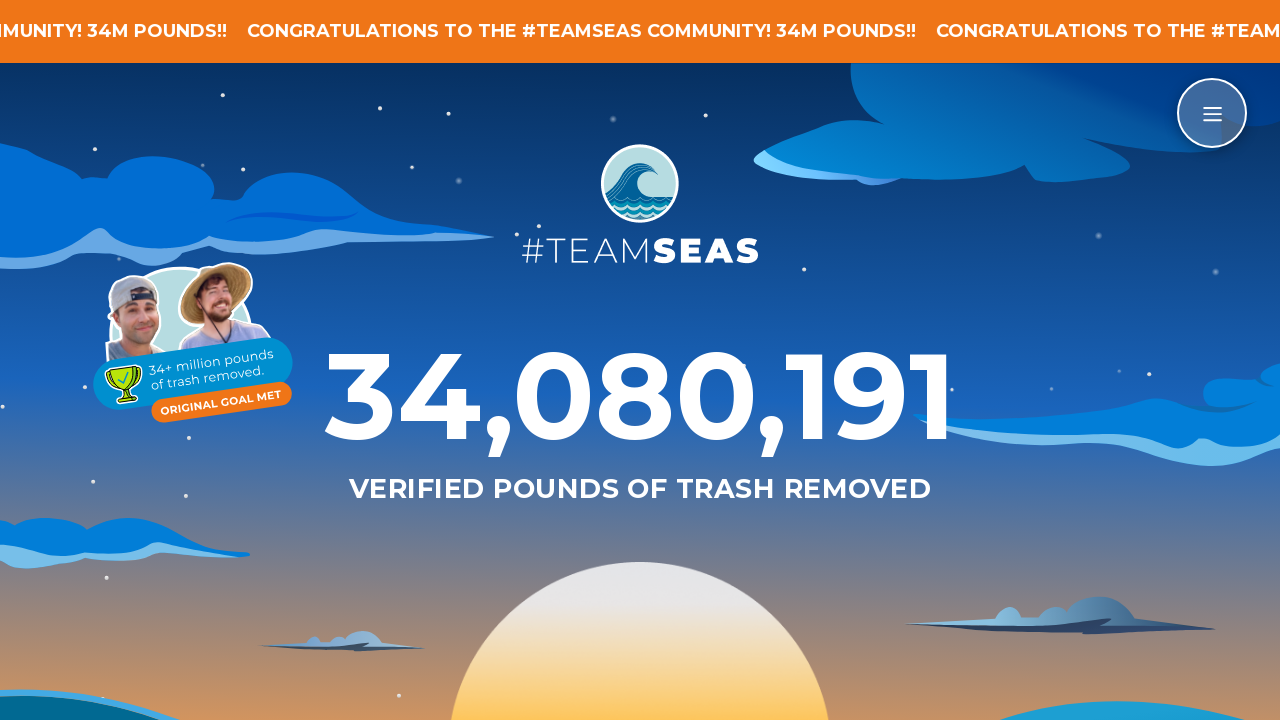

Located the live counter element
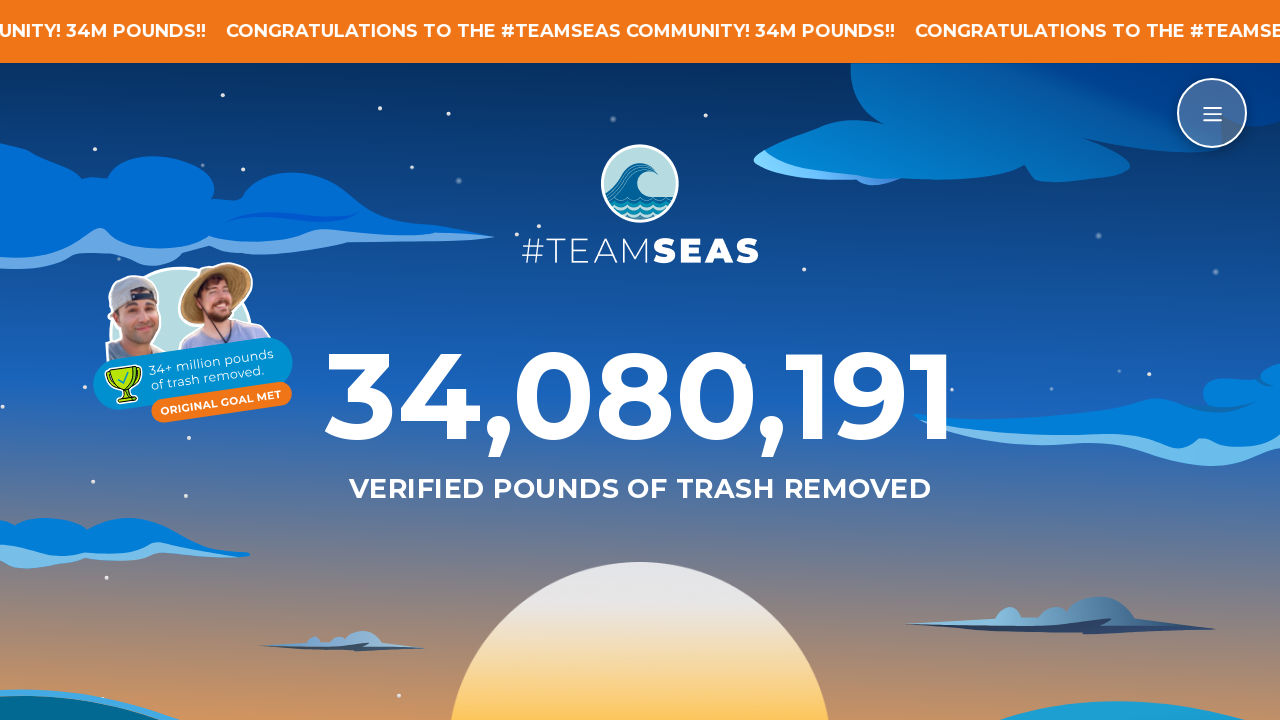

Verified live counter element is visible on the page
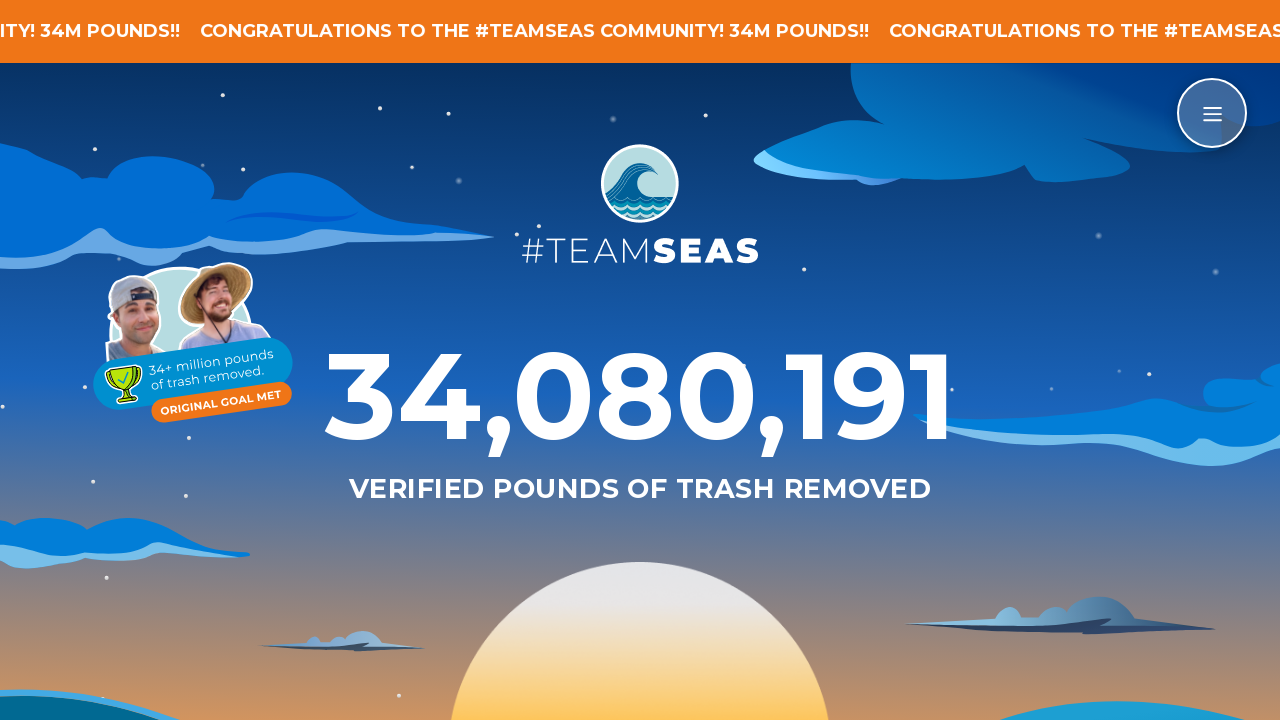

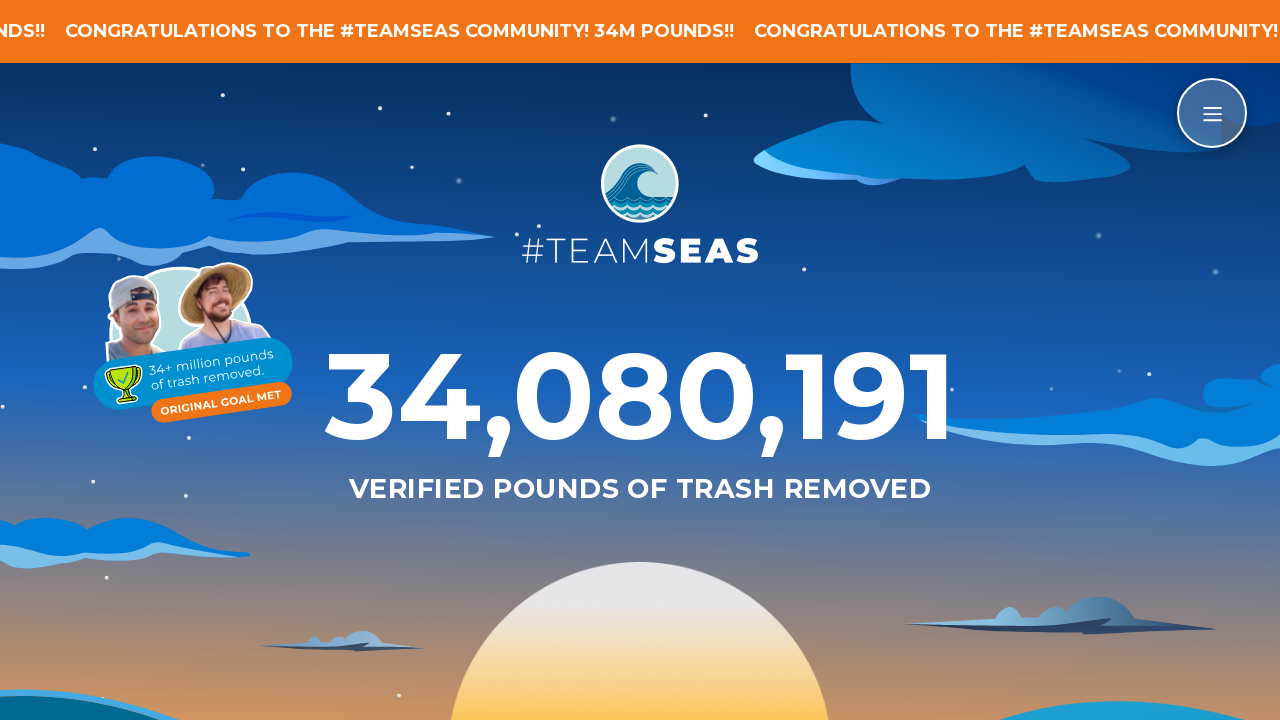